Tests horizontal slider functionality by navigating to the slider page and interacting with the slider control to verify range changes

Starting URL: https://the-internet.herokuapp.com

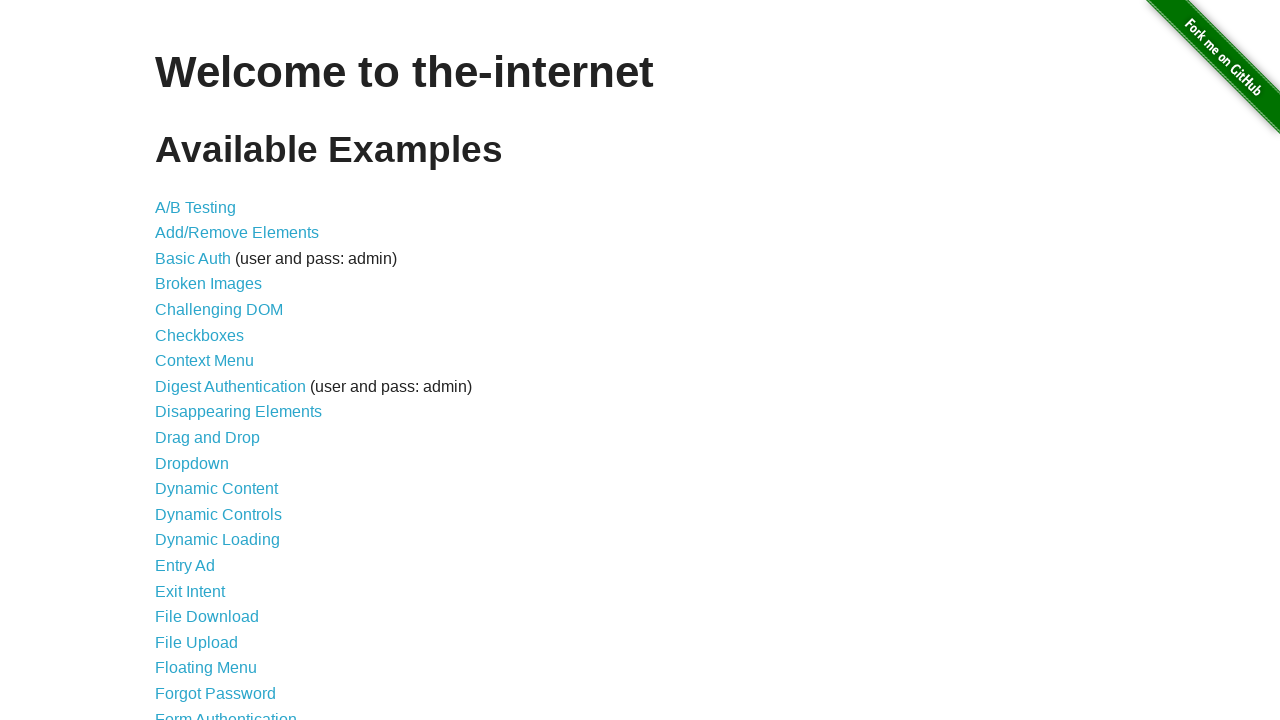

Clicked on Horizontal Slider link from home page at (214, 361) on a[href="/horizontal_slider"]
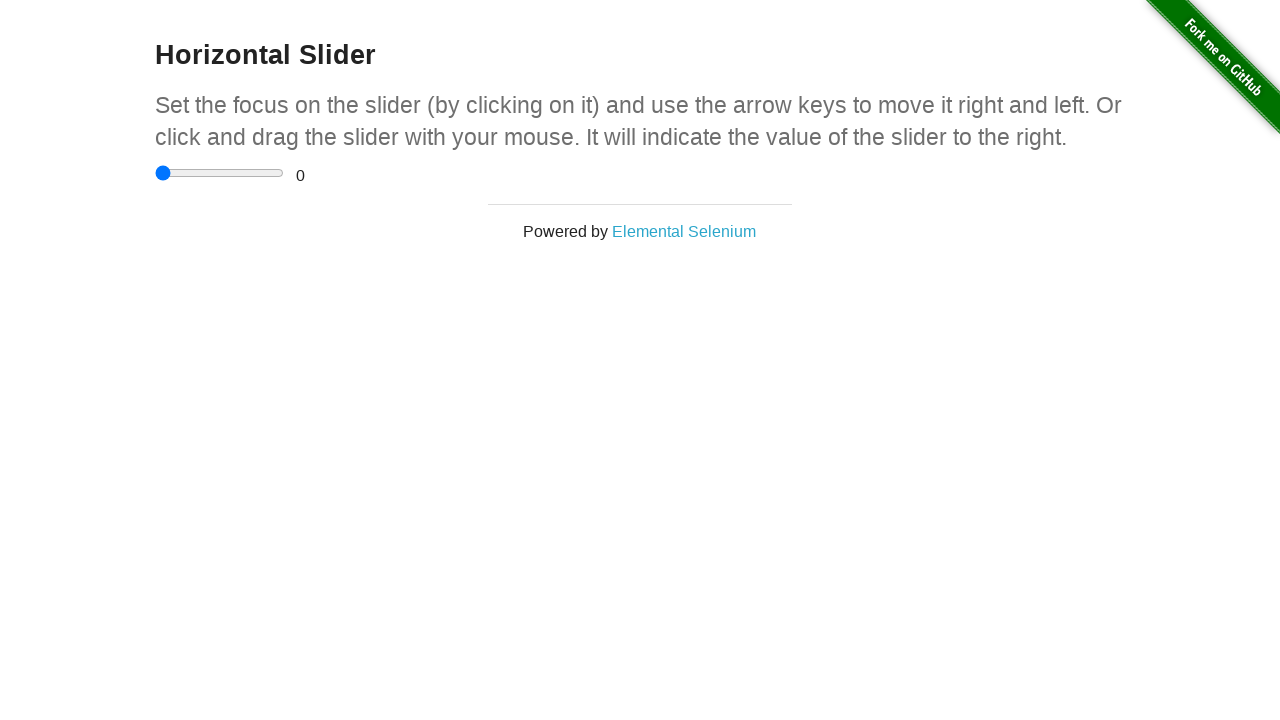

Slider page loaded and slider control is visible
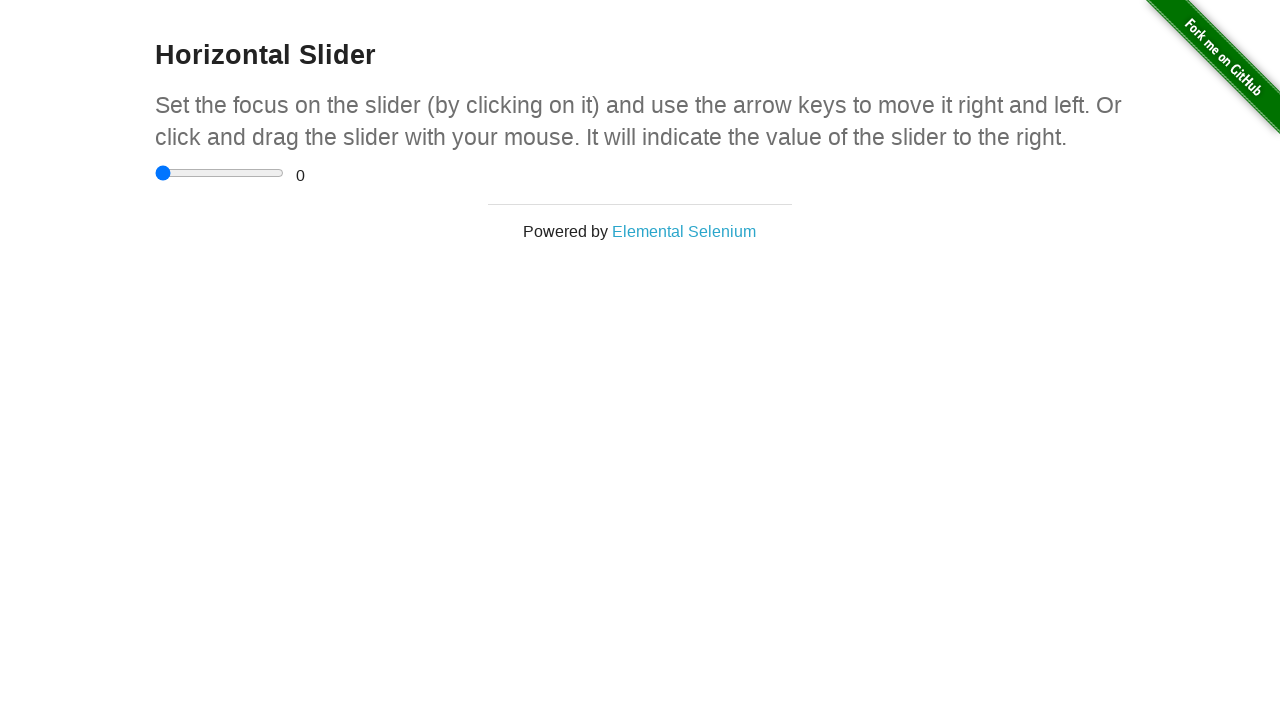

Located slider control element
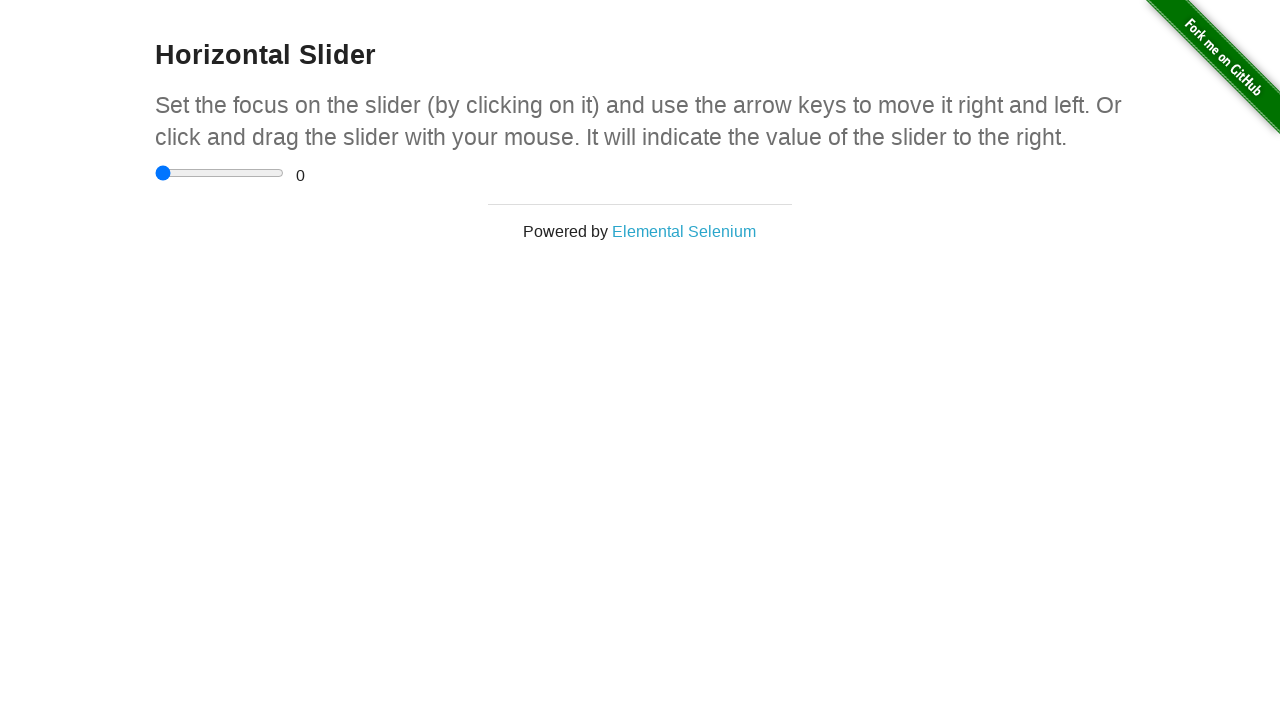

Focused on slider control on input[type="range"]
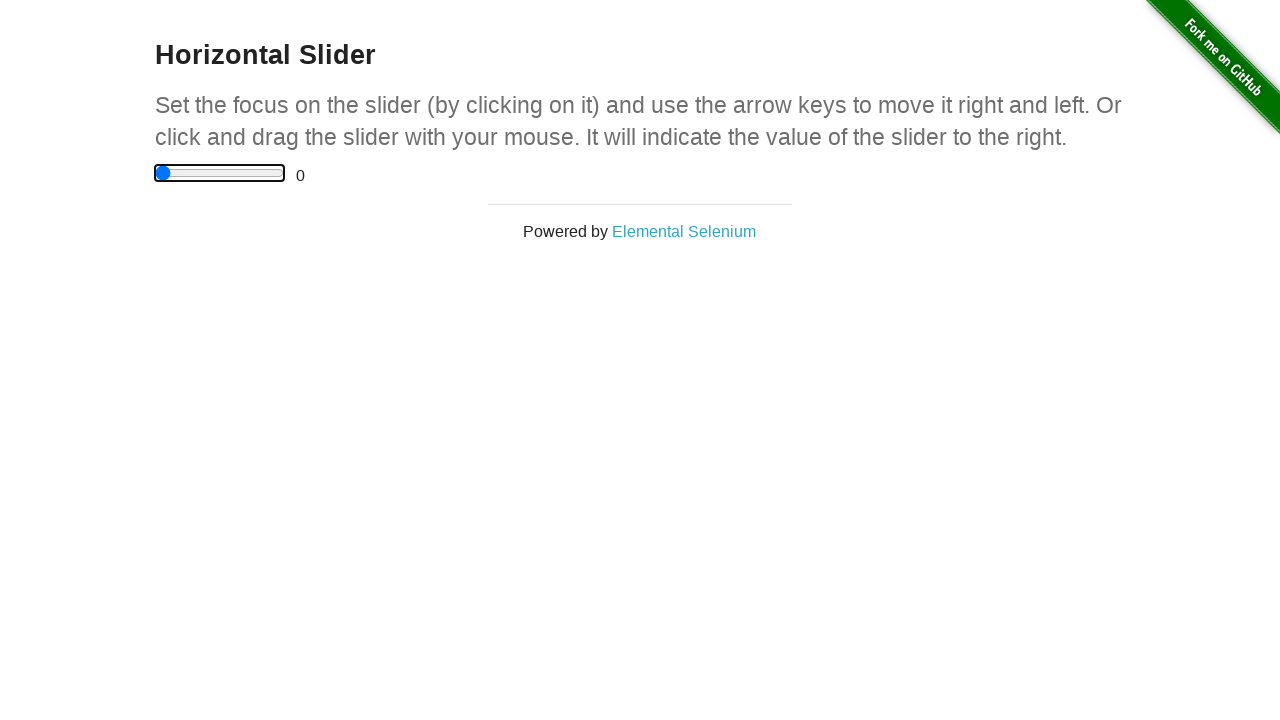

Pressed right arrow key to move slider
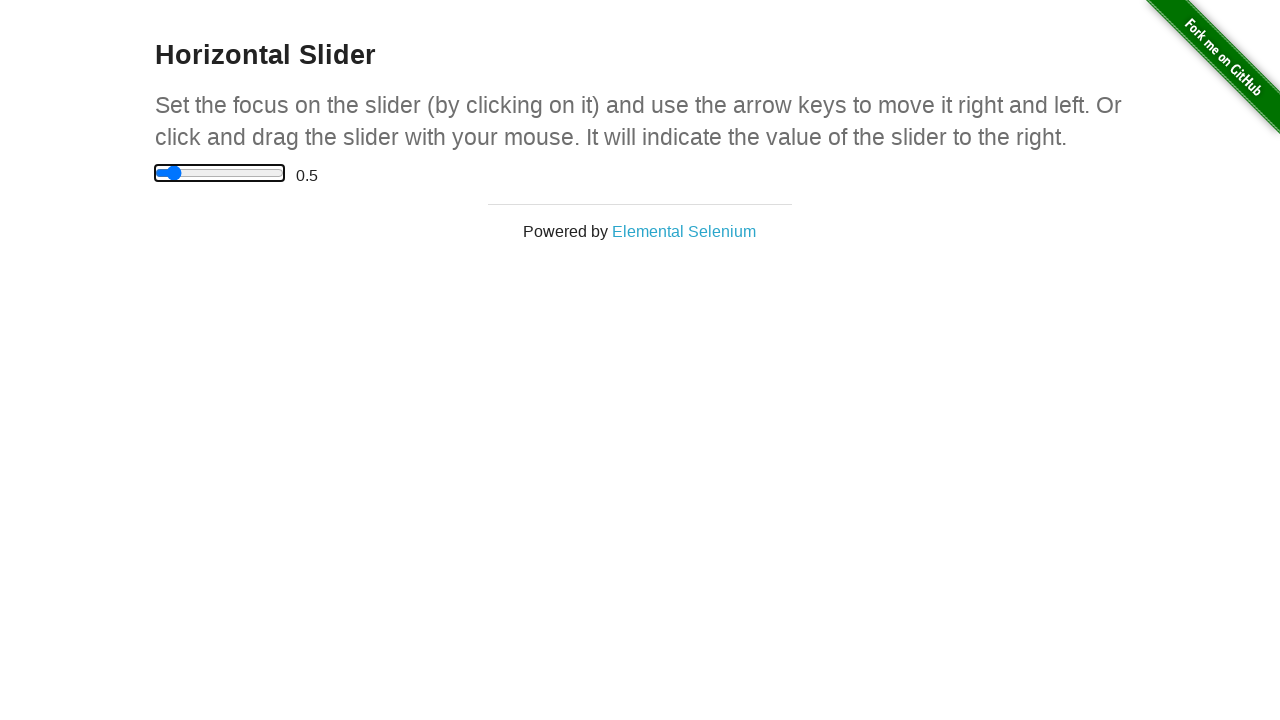

Pressed right arrow key to move slider
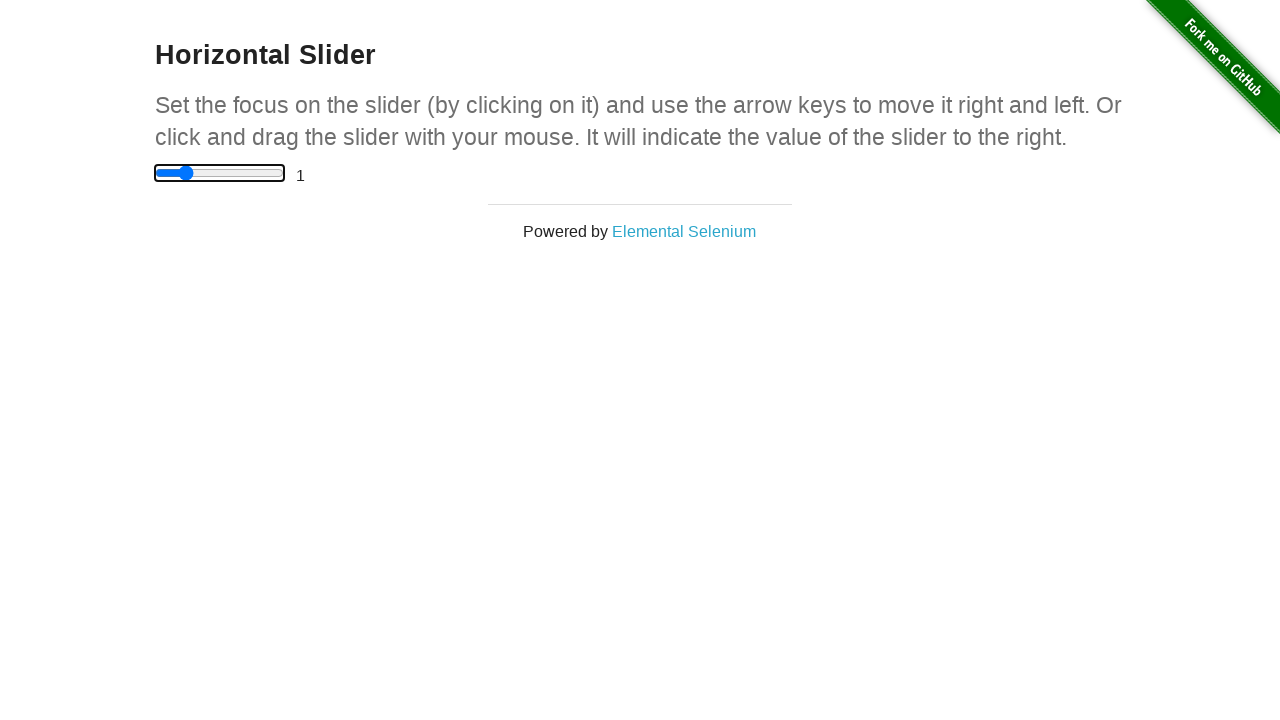

Pressed right arrow key to move slider
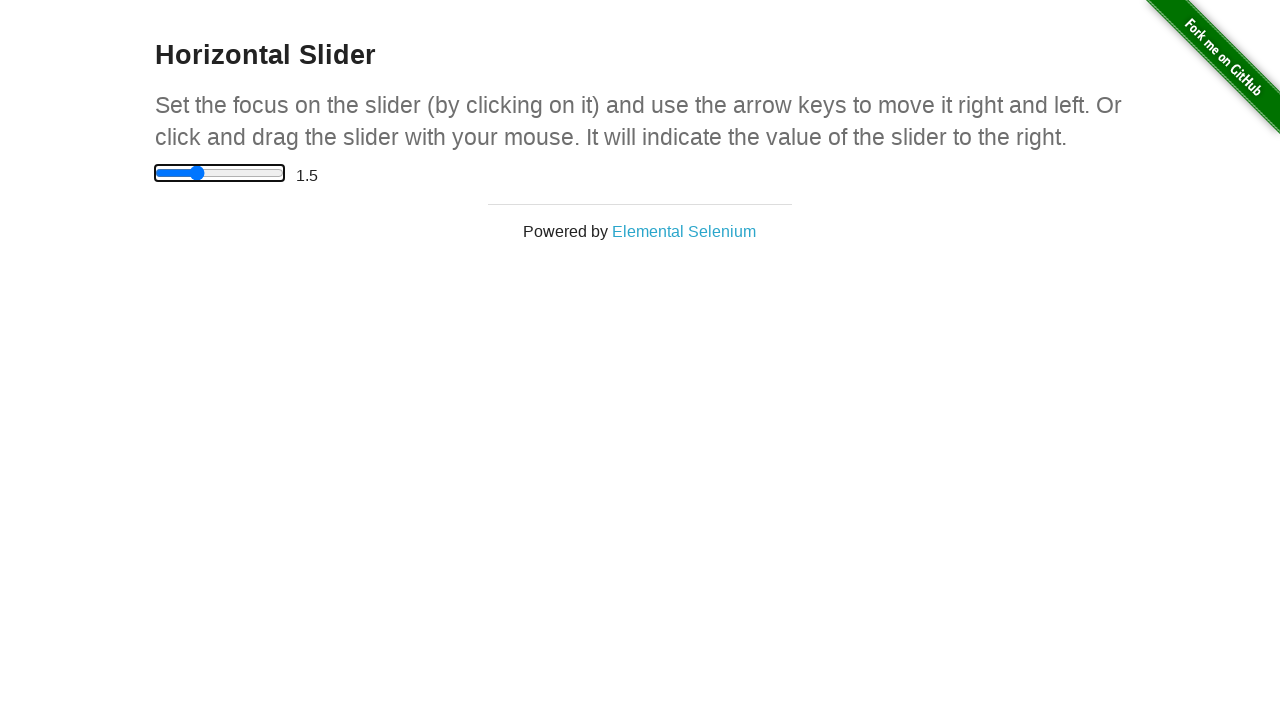

Pressed right arrow key to move slider
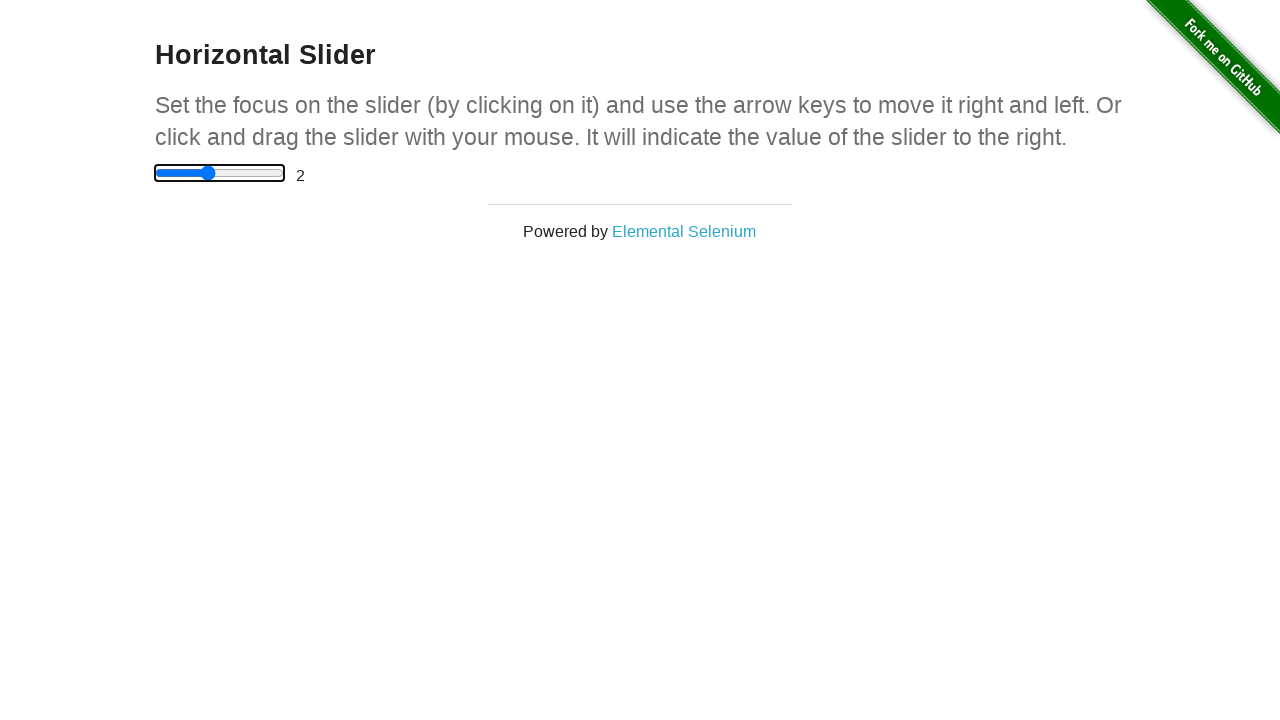

Pressed right arrow key to move slider
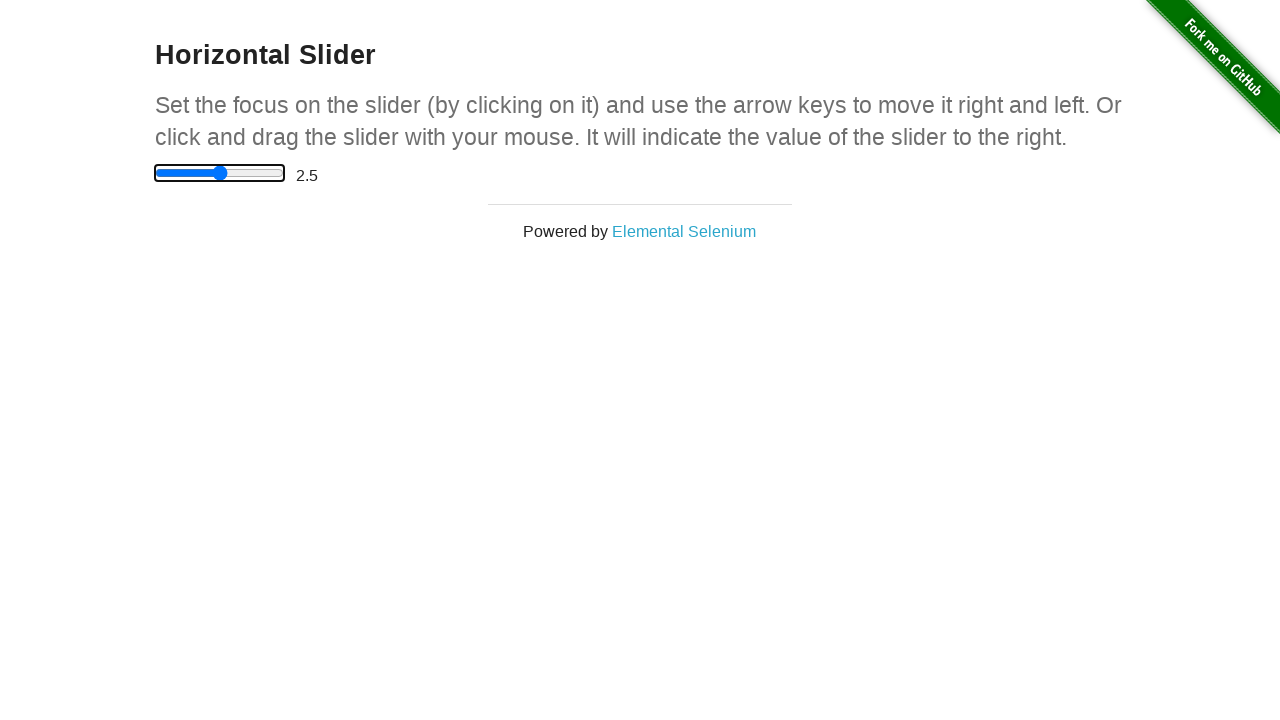

Retrieved slider value: 2.5
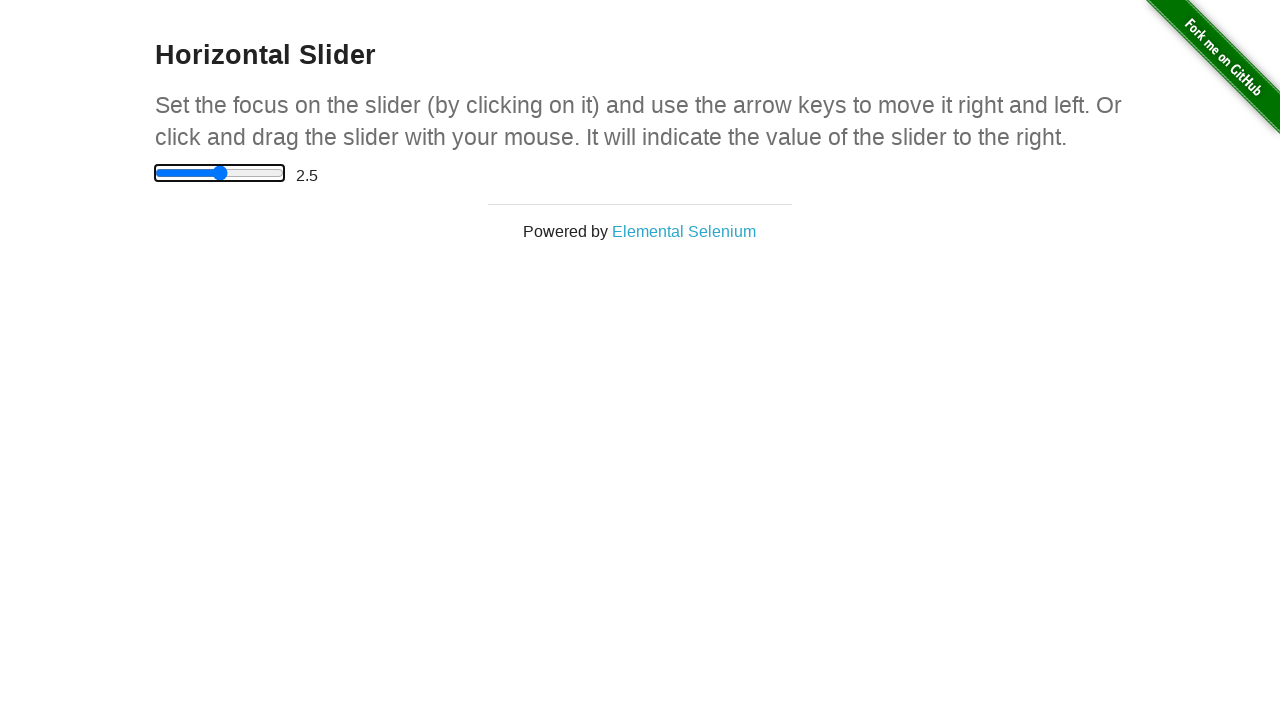

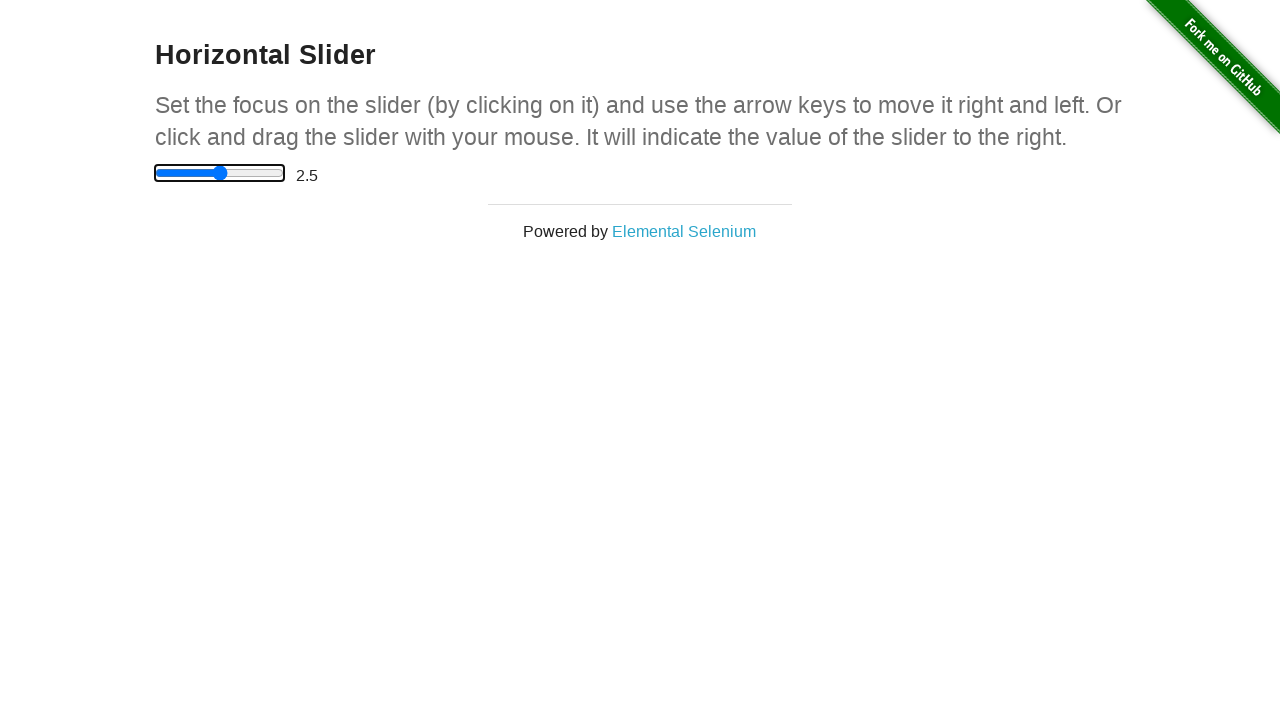